Tests table functionality by verifying table structure (columns and rows), reading cell values, and clicking a column header to sort the table, then verifying the change in data.

Starting URL: https://training-support.net/webelements/tables

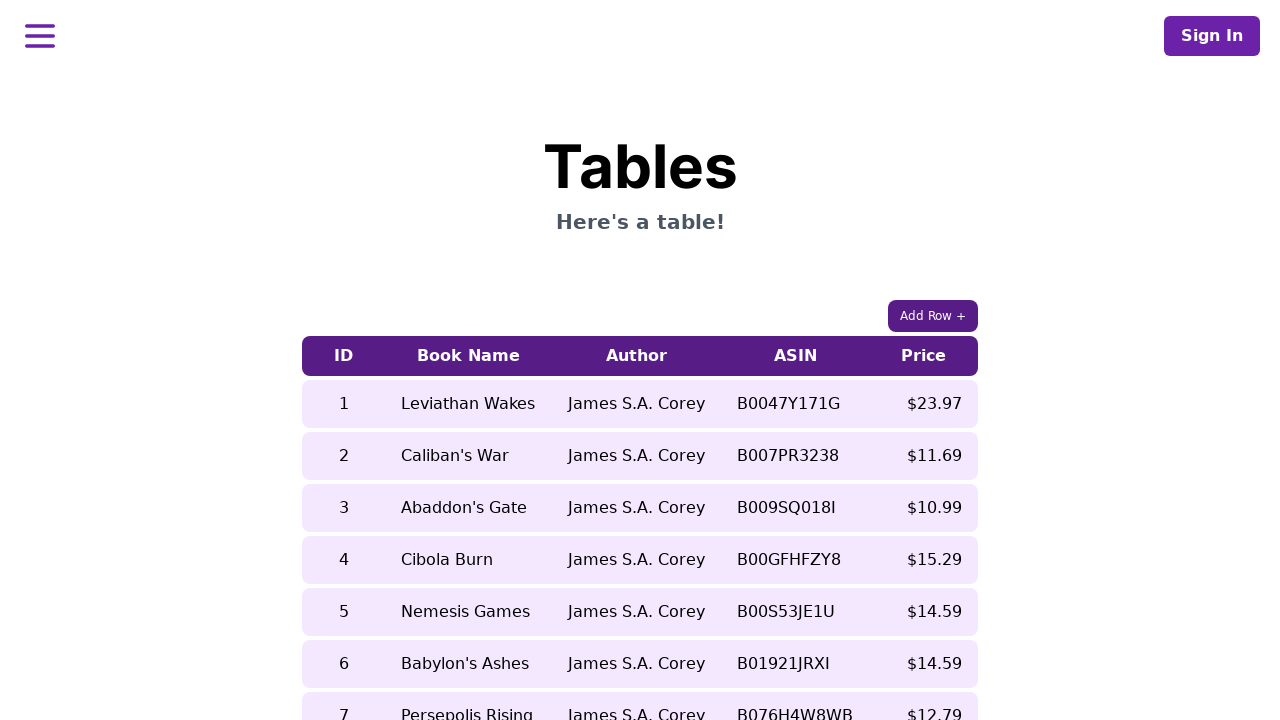

Waited for table with class 'table-auto' to load
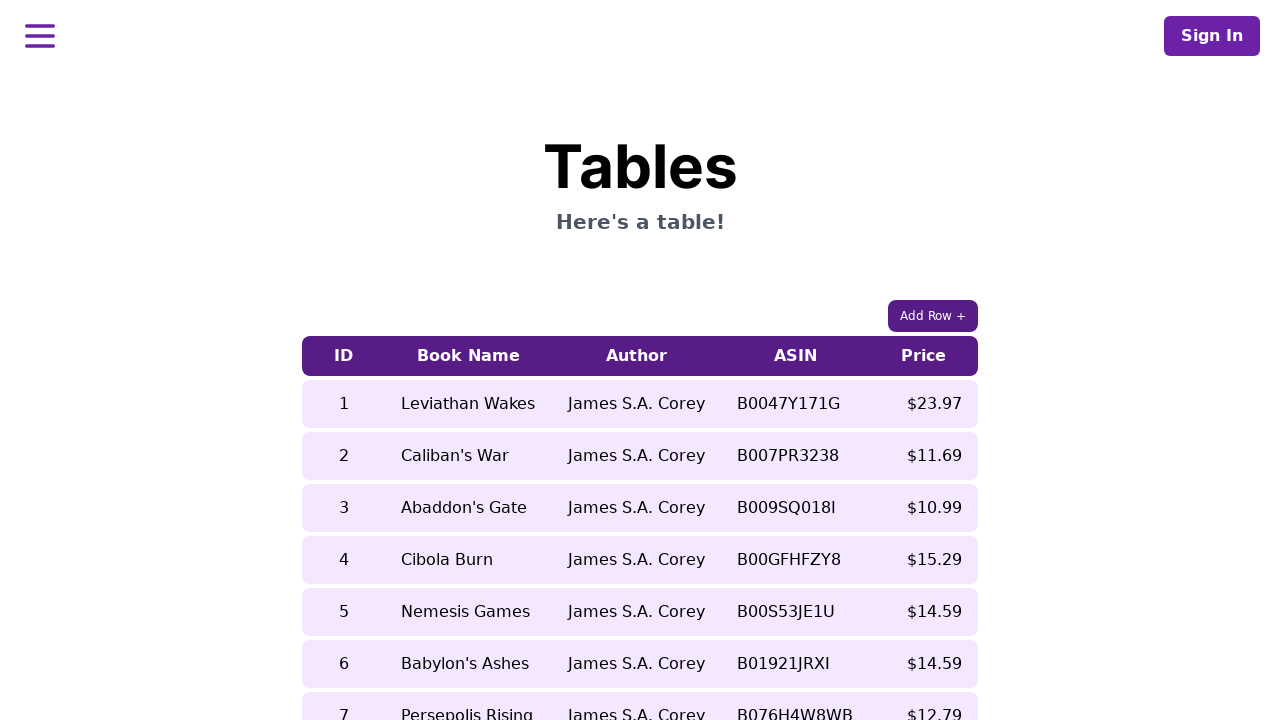

Verified table column headers are present
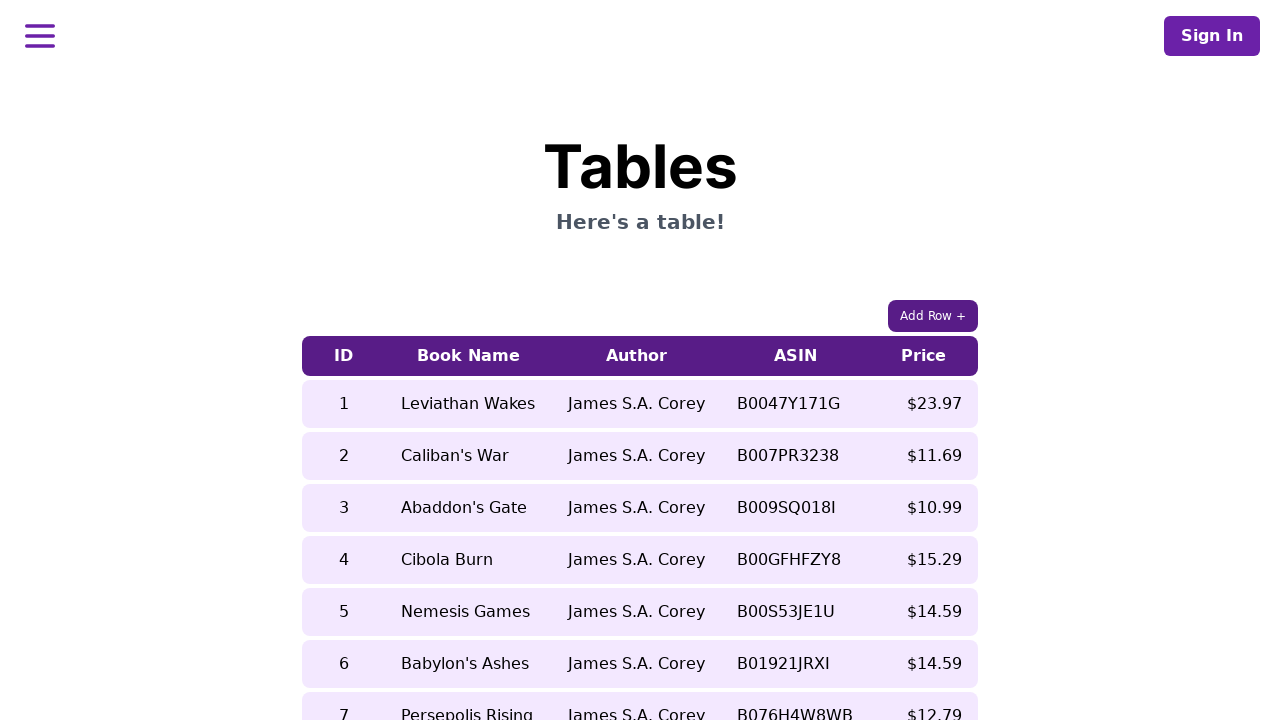

Verified table rows are present
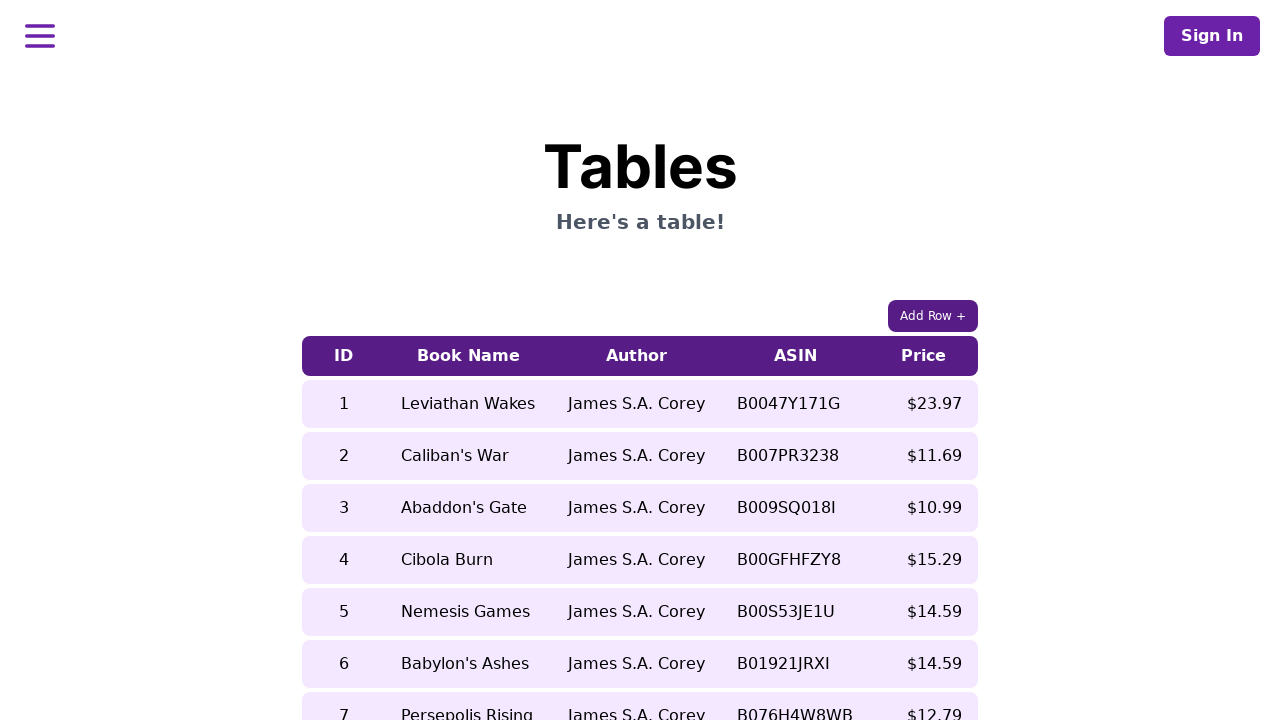

Retrieved cell value from 5th row, 2nd column before sorting
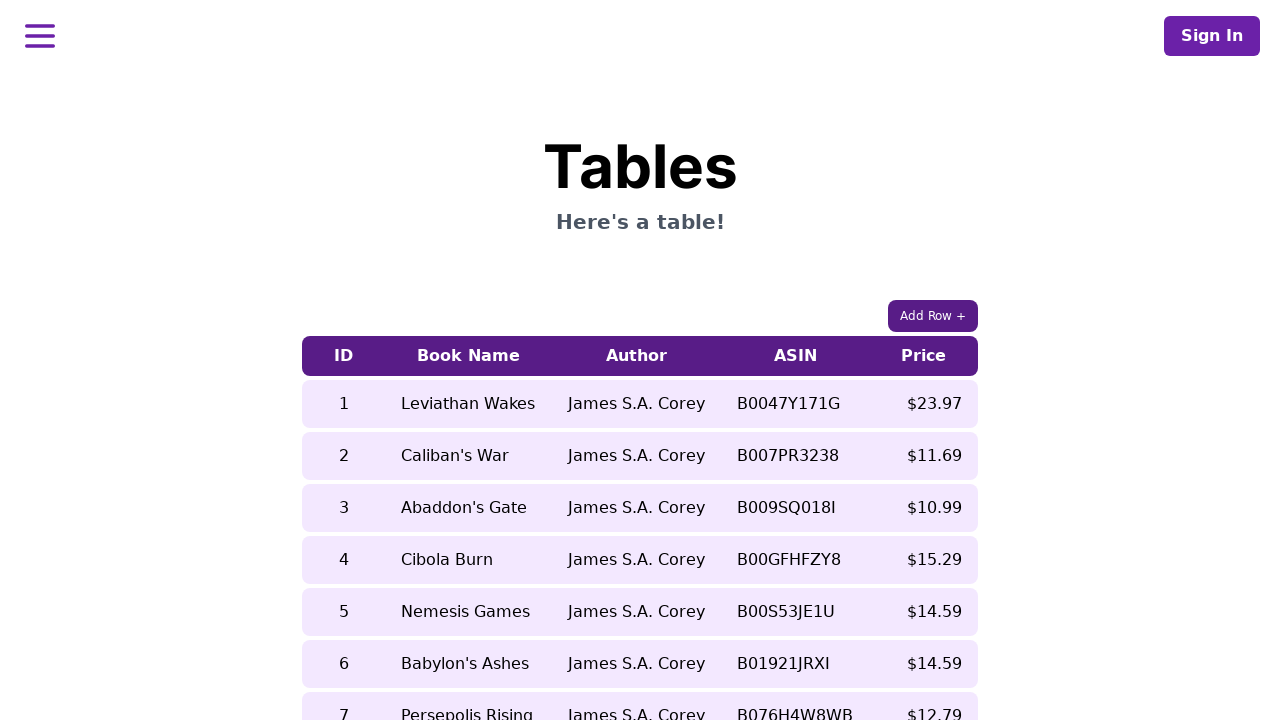

Clicked 5th column header to sort the table at (924, 356) on xpath=//table[contains(@class, 'table-auto')]/thead/tr/th[5]
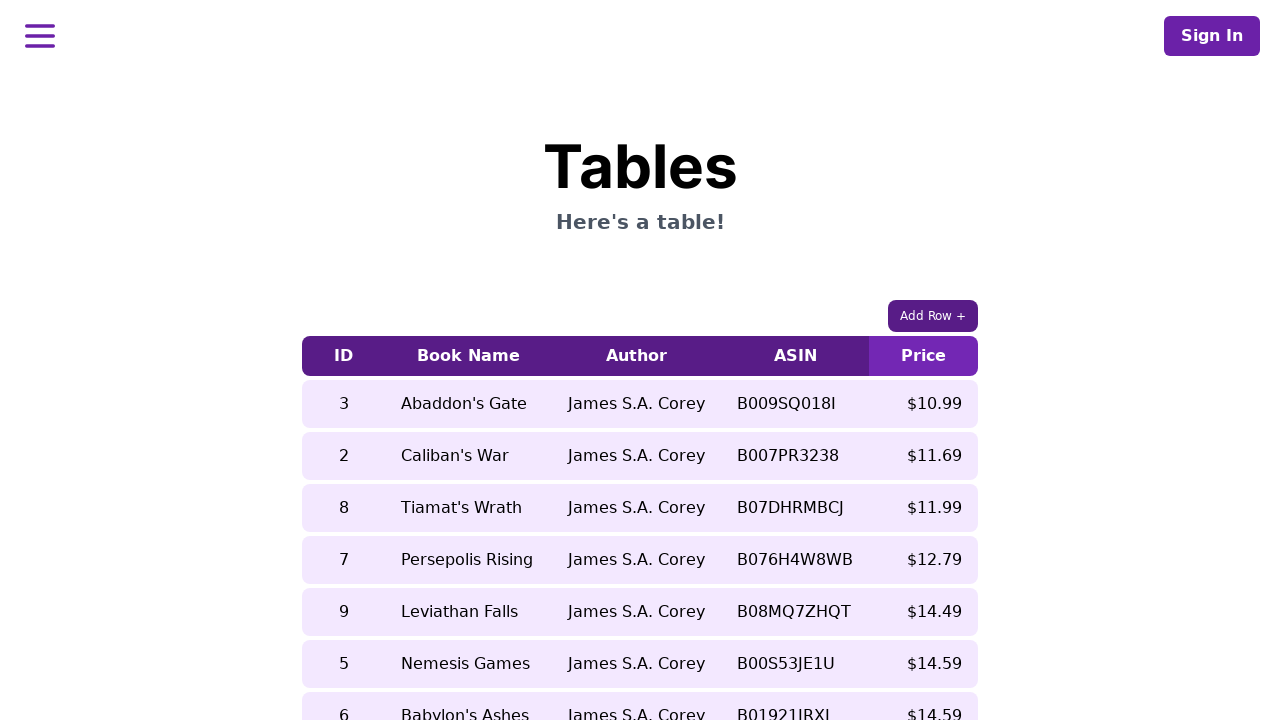

Waited 500ms for table to update after sorting
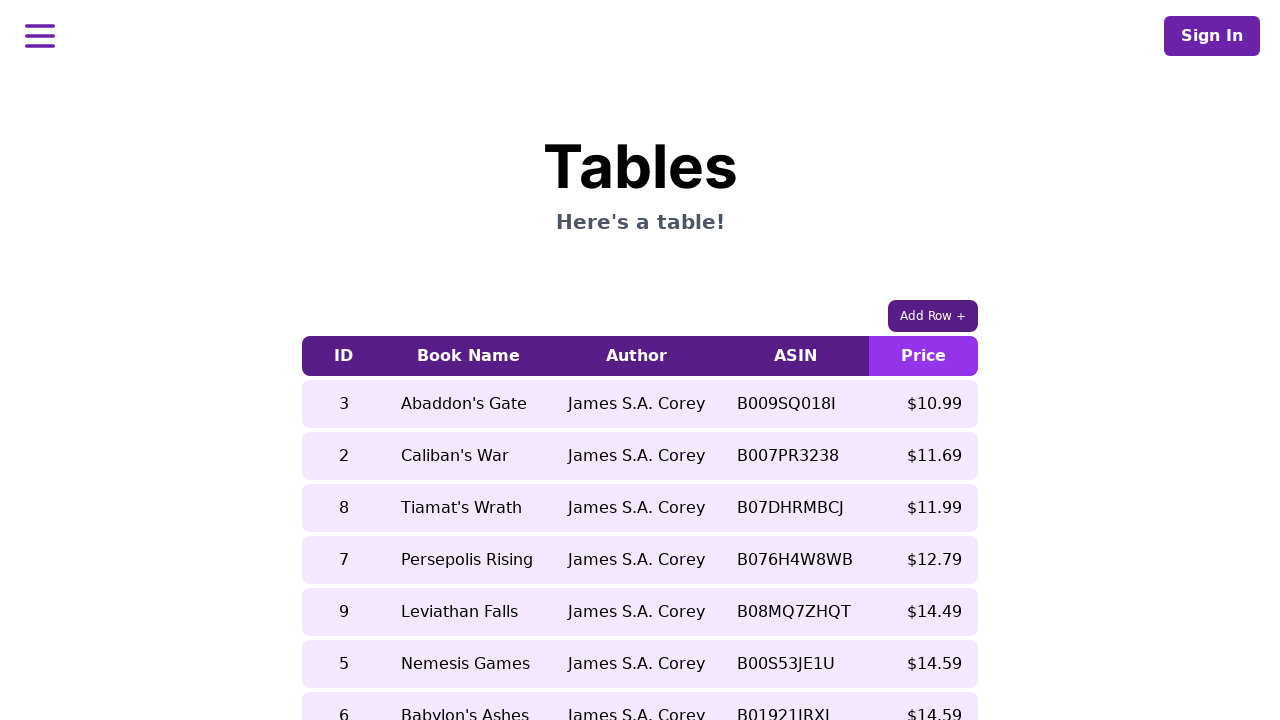

Verified cell value from 5th row, 2nd column after sorting
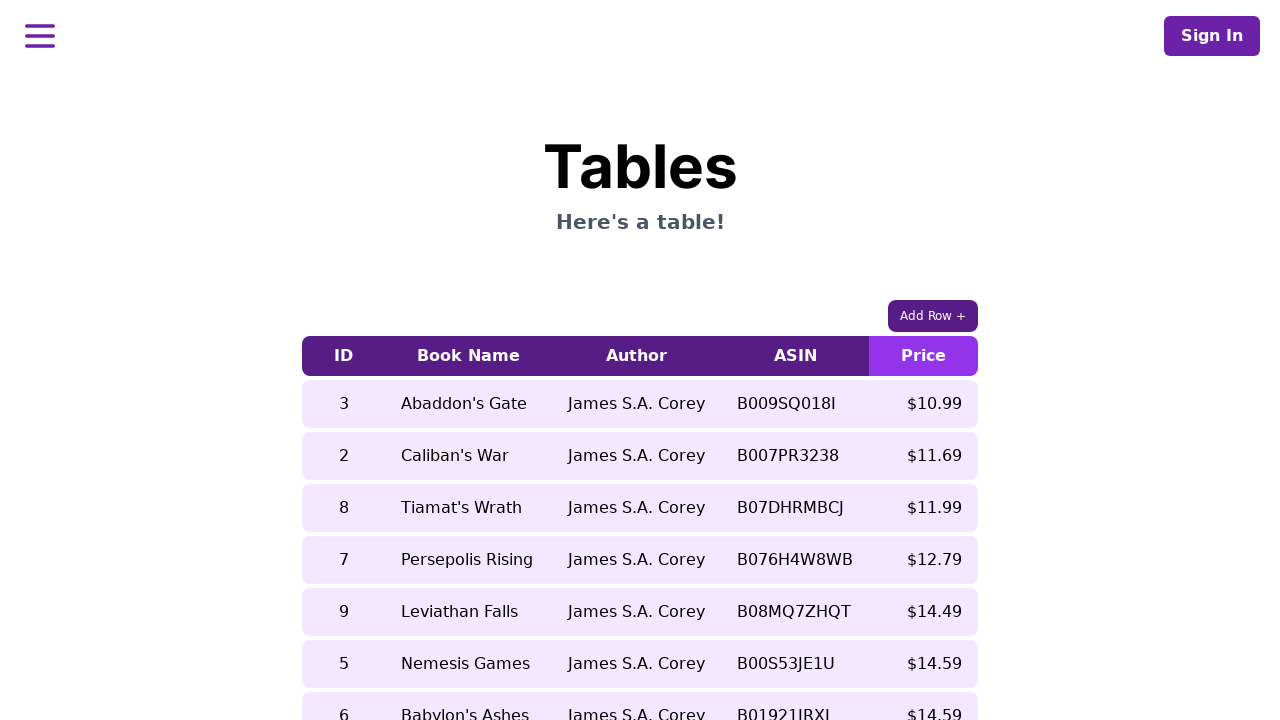

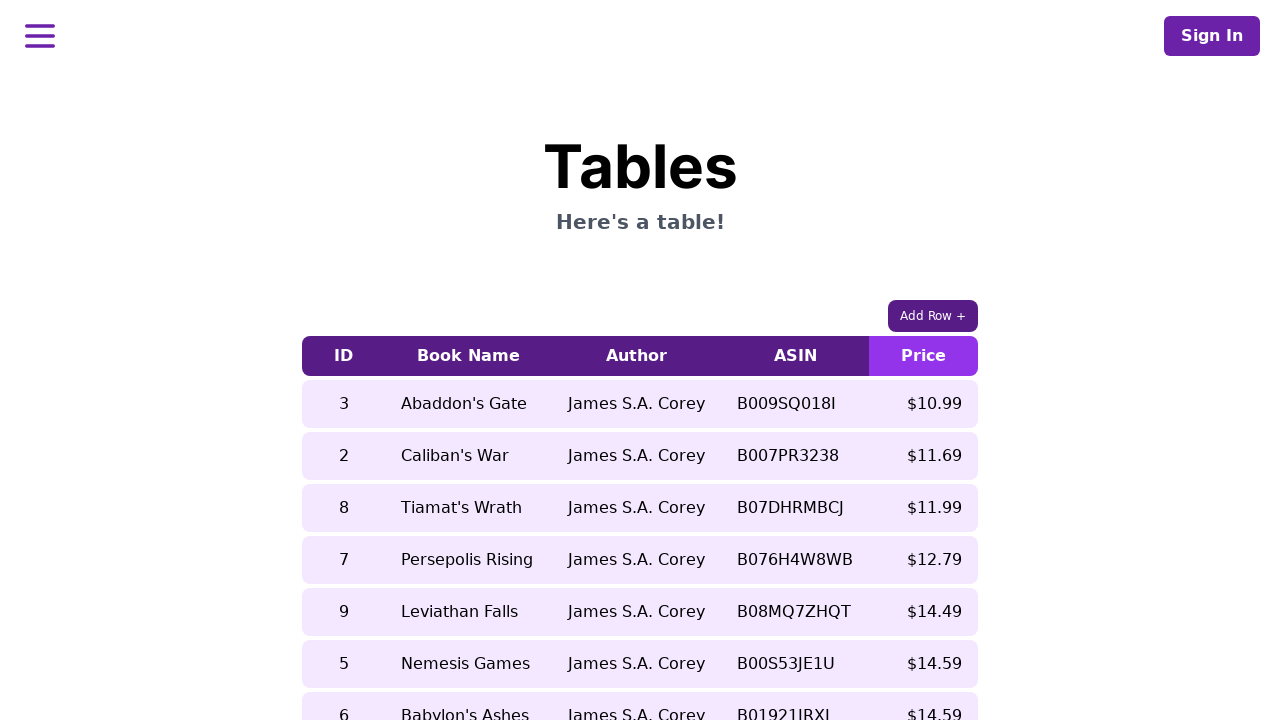